Tests adding todo items by creating two todos and verifying they appear in the list with correct text

Starting URL: https://demo.playwright.dev/todomvc

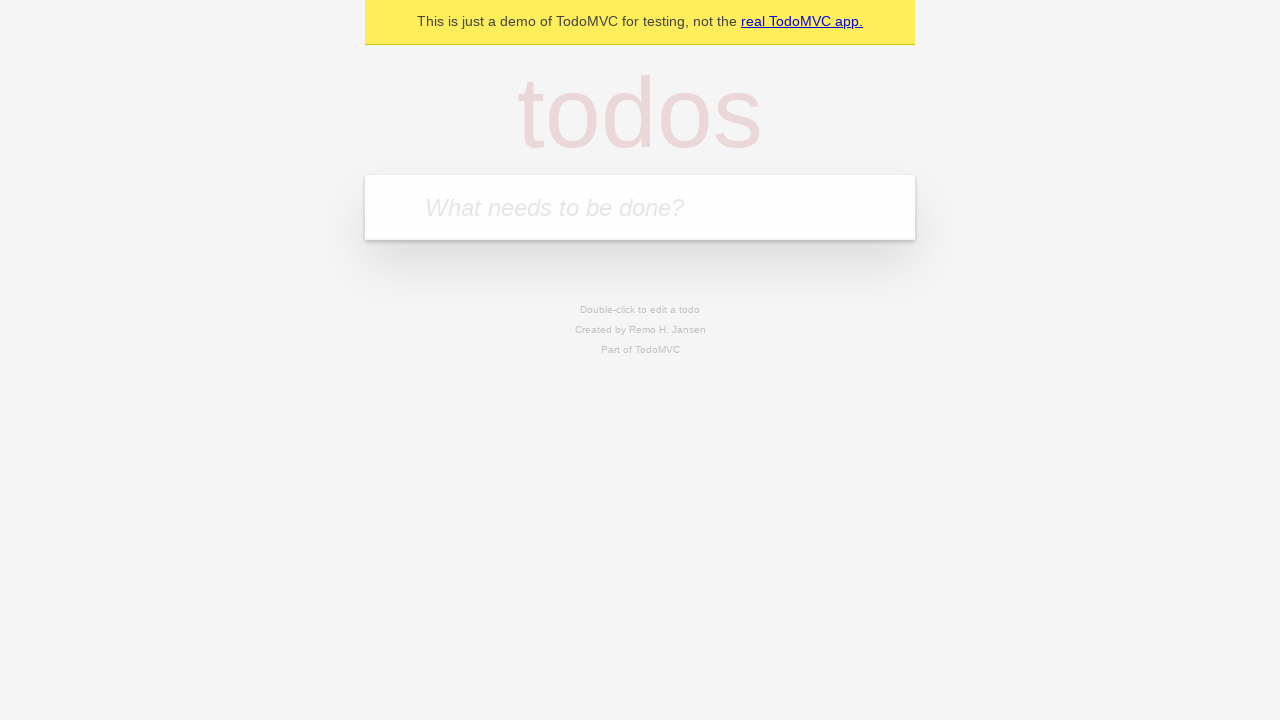

Filled todo input with 'buy some cheese' on internal:attr=[placeholder="What needs to be done?"i]
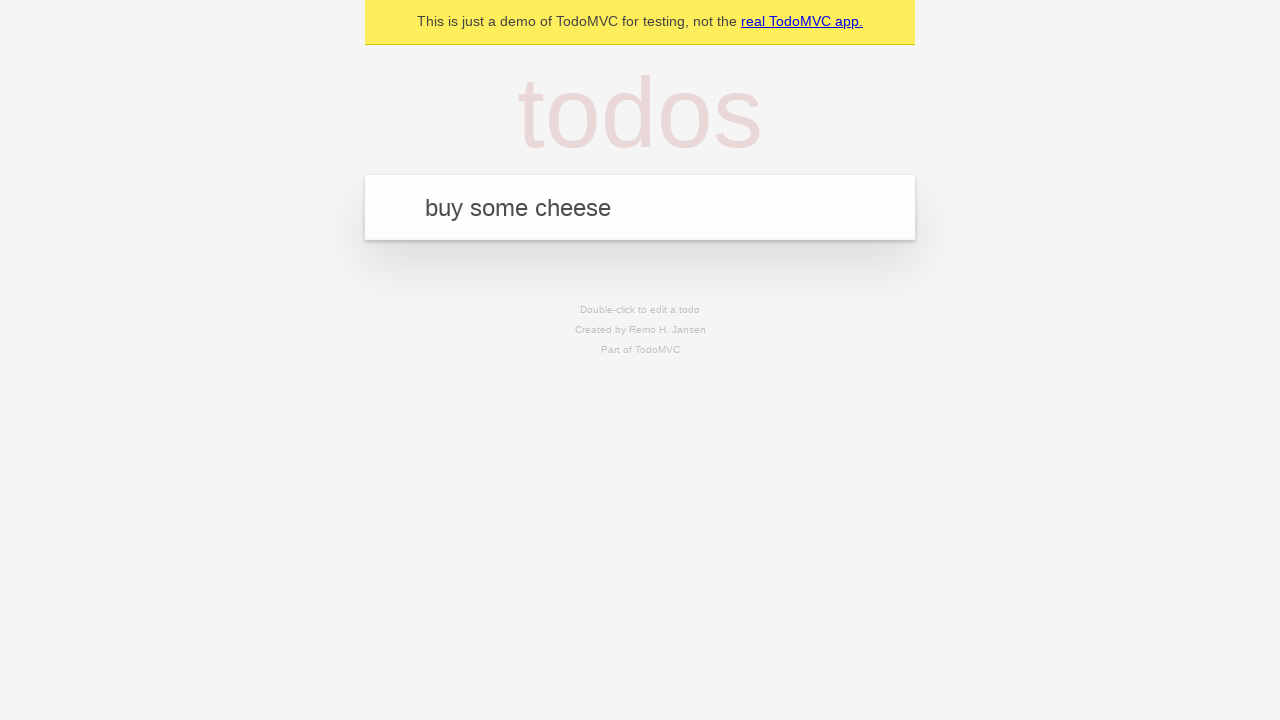

Pressed Enter to create first todo on internal:attr=[placeholder="What needs to be done?"i]
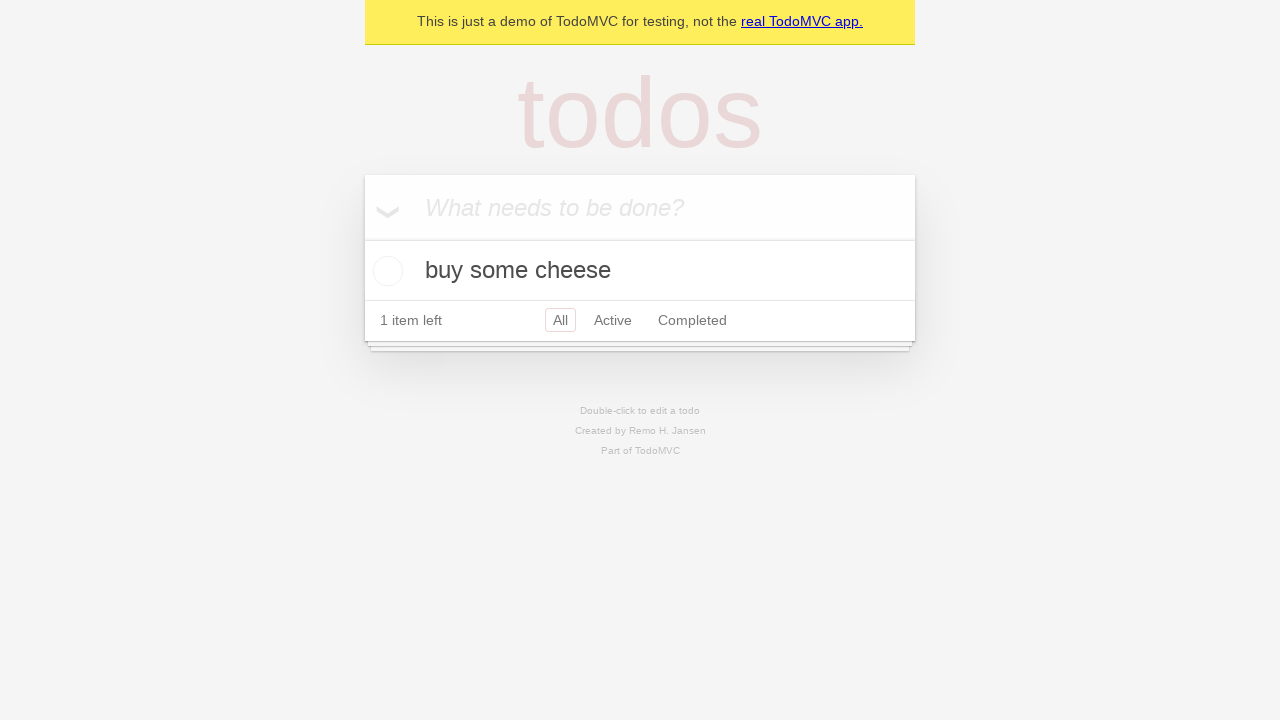

First todo appeared in the list
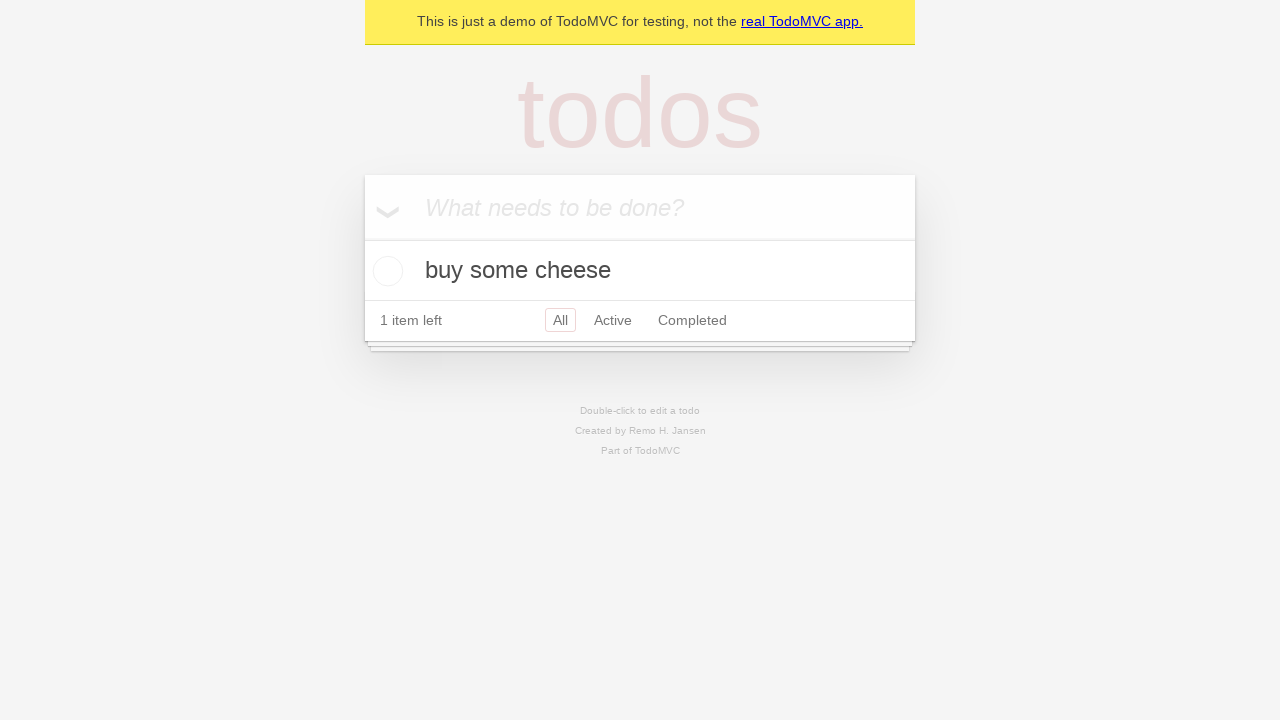

Filled todo input with 'feed the cat' on internal:attr=[placeholder="What needs to be done?"i]
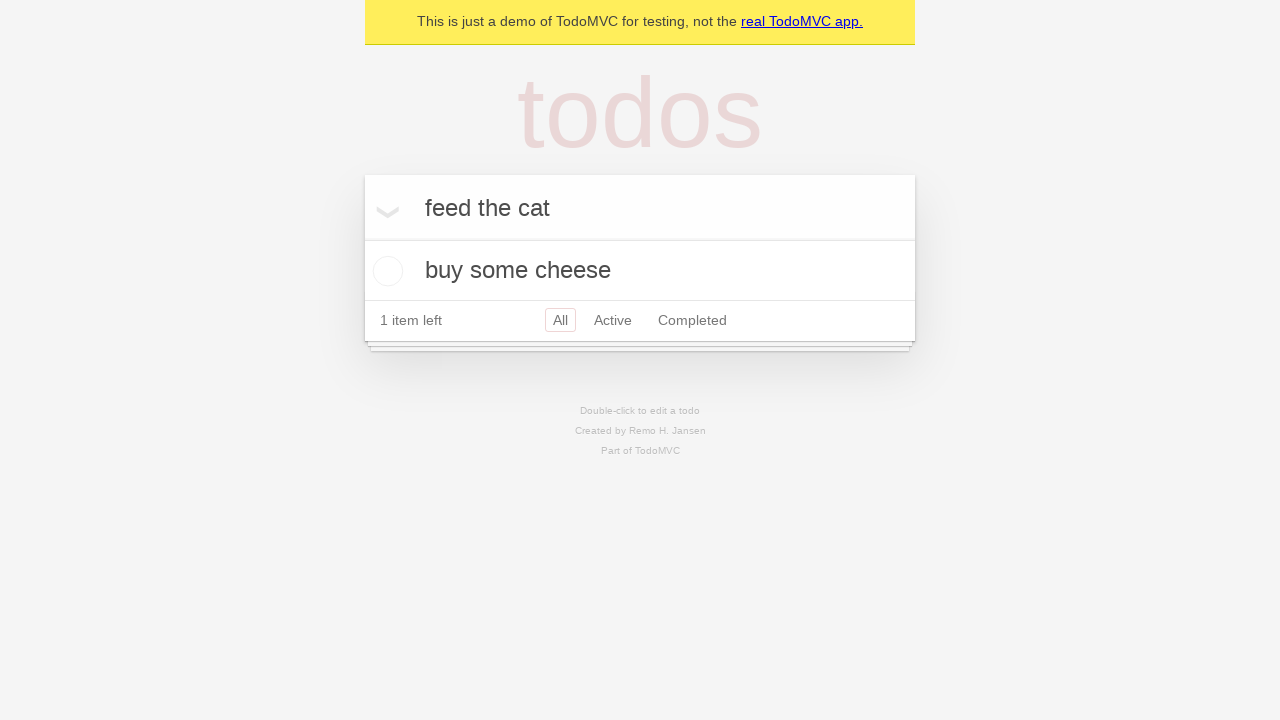

Pressed Enter to create second todo on internal:attr=[placeholder="What needs to be done?"i]
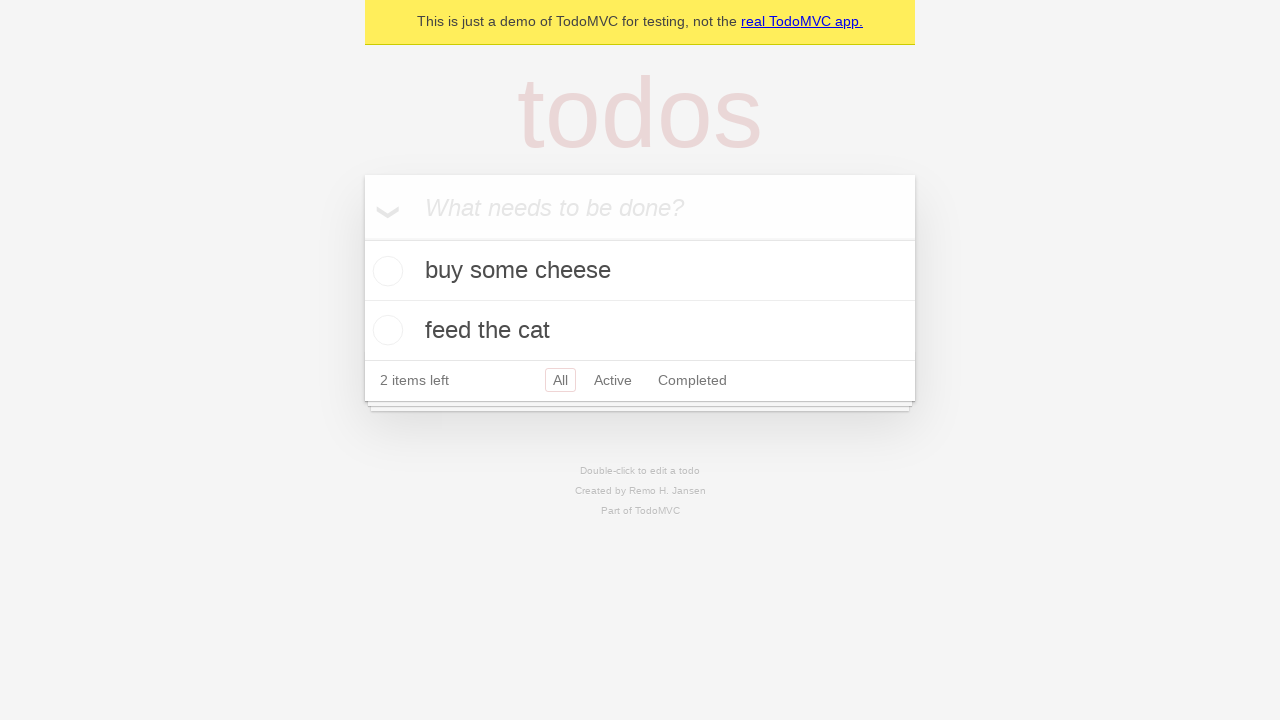

Both todo items are visible in the list
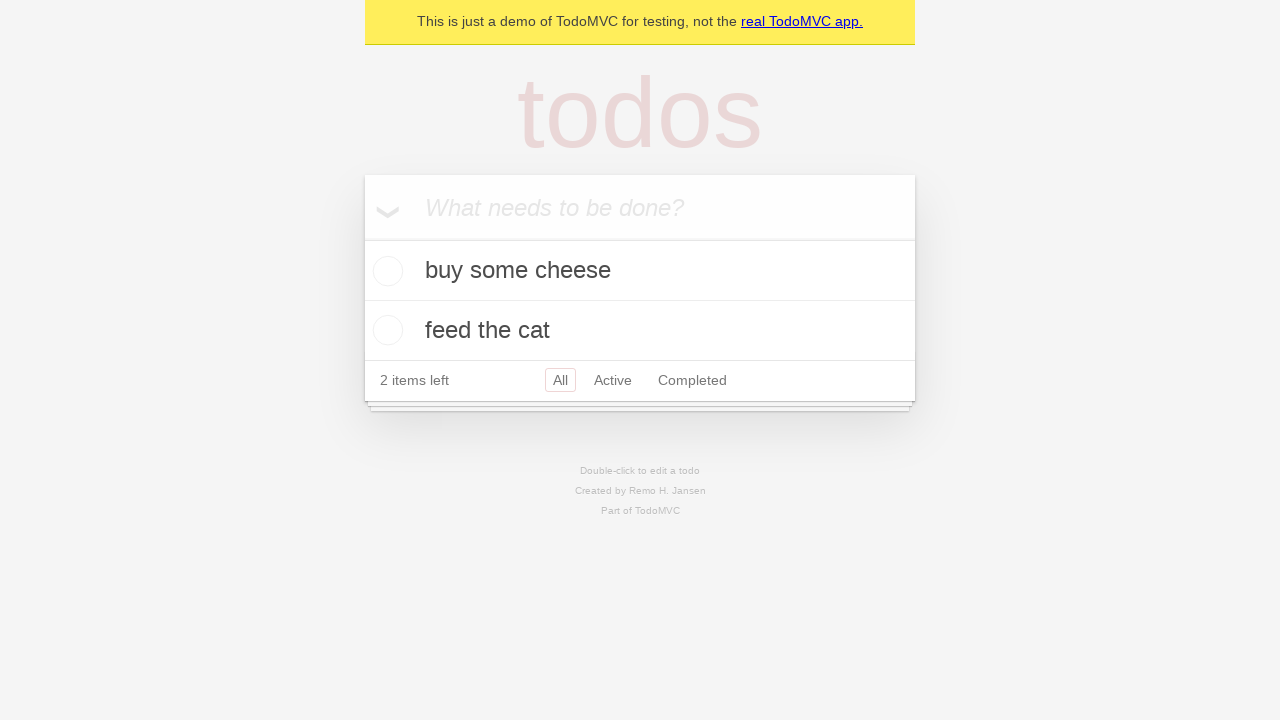

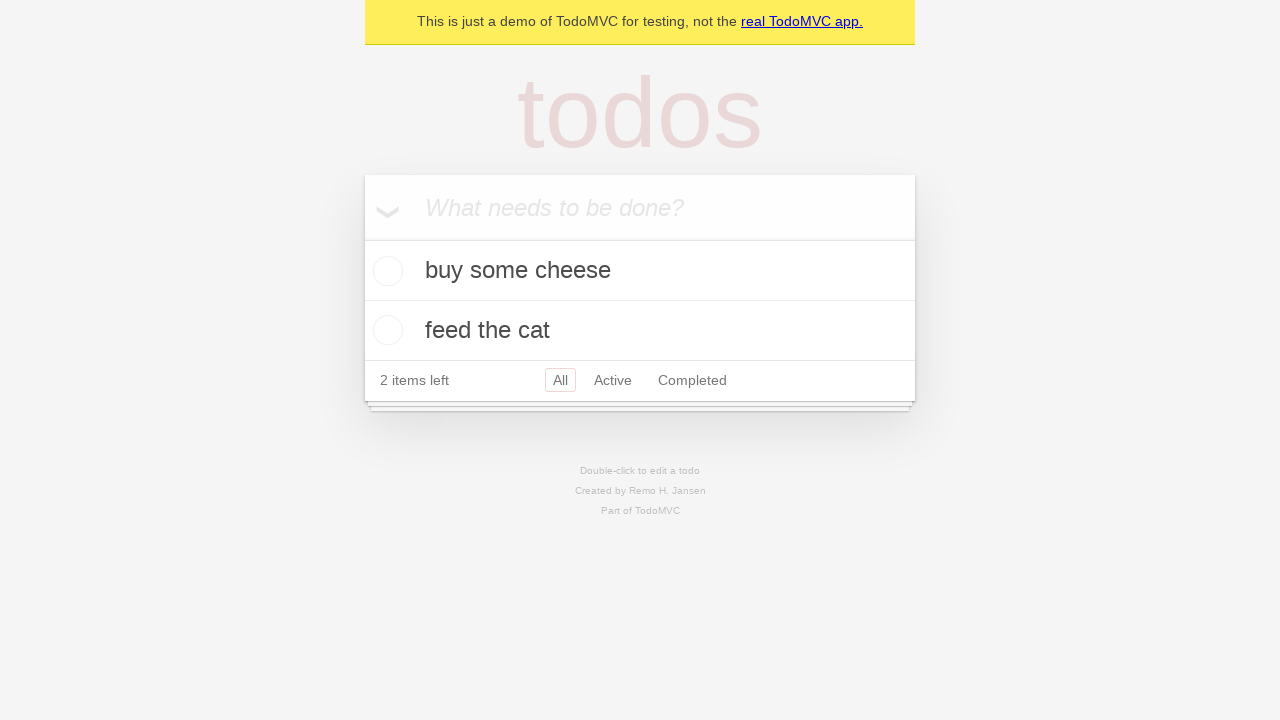